Tests text comparison functionality by entering text in the first input field, copying it using keyboard shortcuts (Ctrl+A, Ctrl+C), tabbing to the second field, and pasting the text (Ctrl+V)

Starting URL: https://text-compare.com/

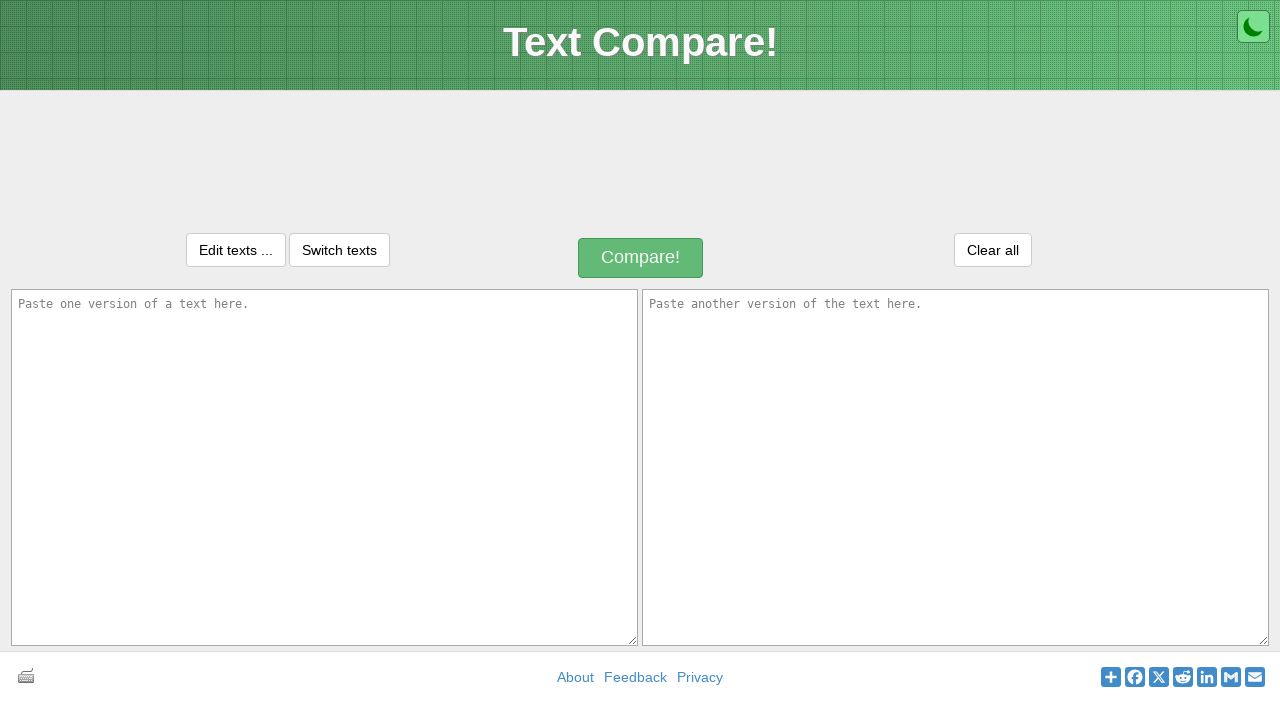

Filled first text input field with 'hellooooo' on #inputText1
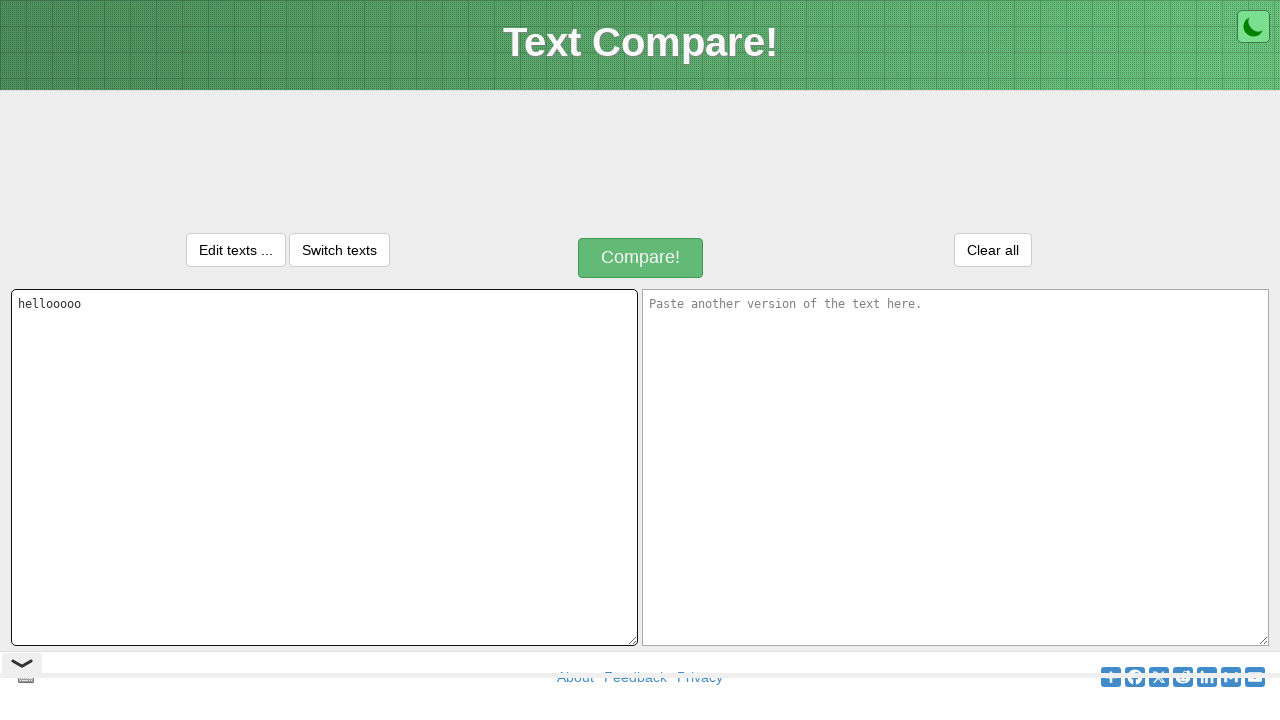

Clicked on first text input field to focus it at (324, 467) on #inputText1
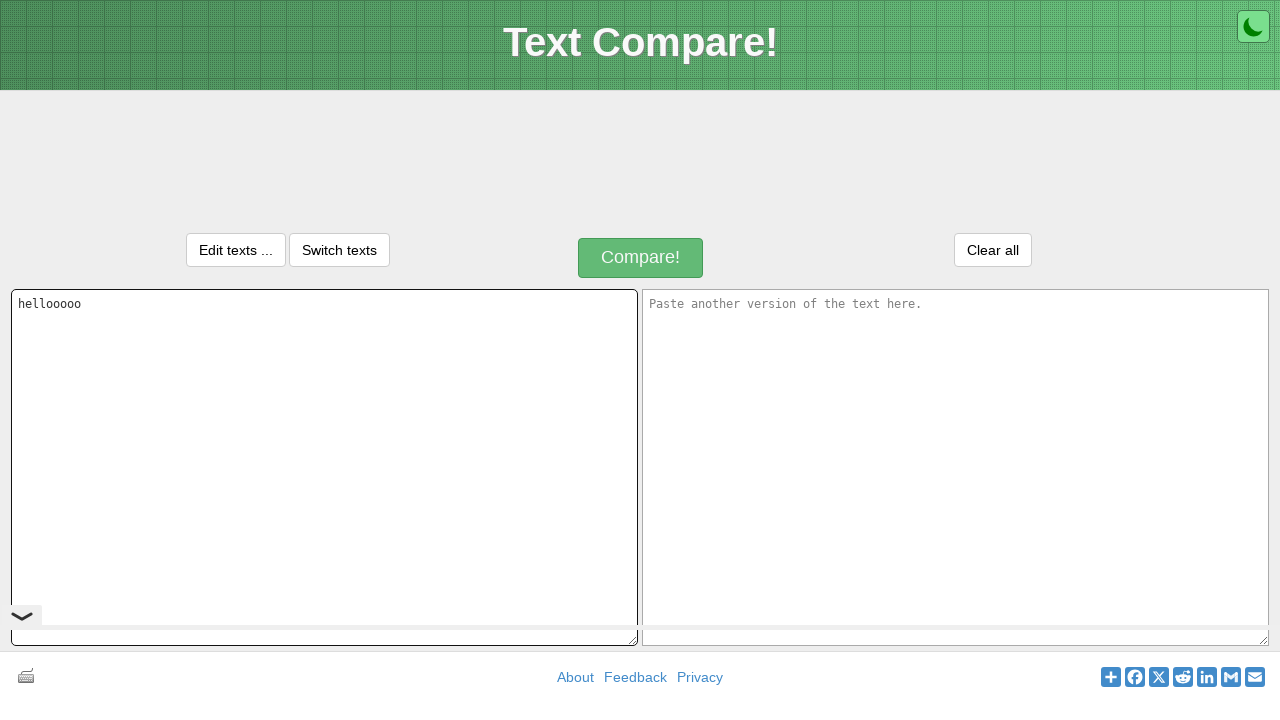

Selected all text in first input field using Ctrl+A
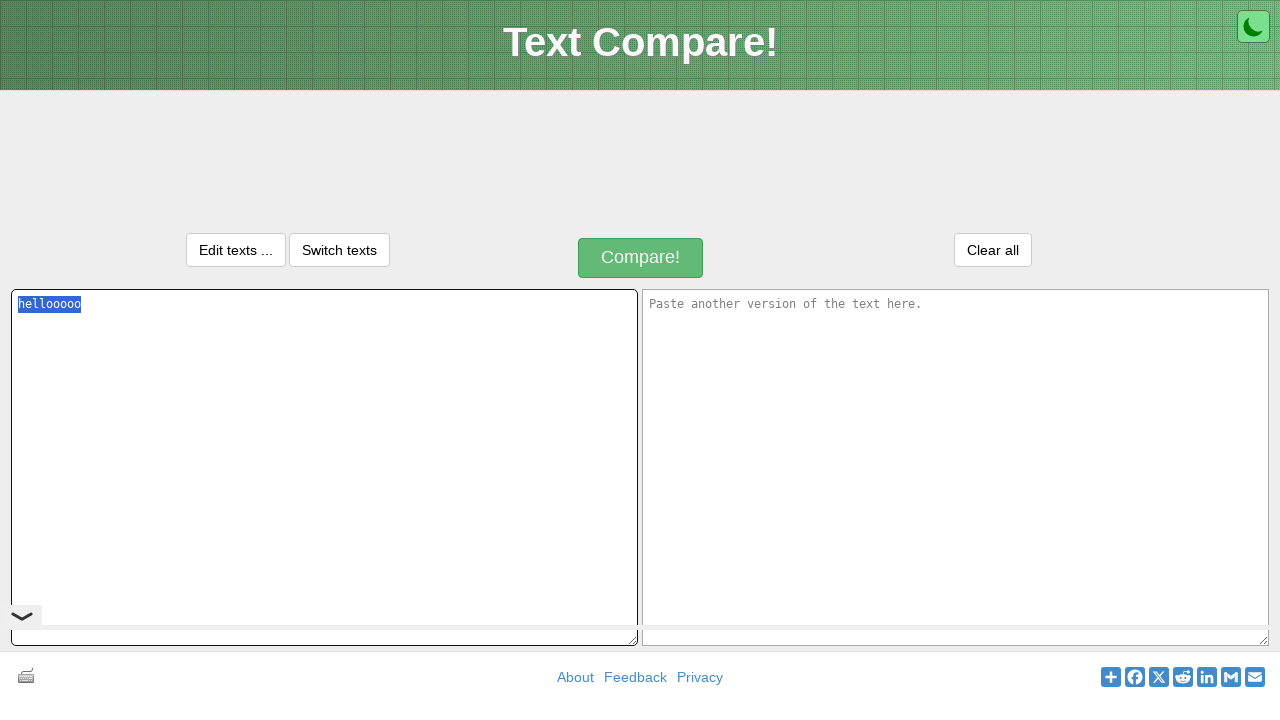

Copied selected text using Ctrl+C
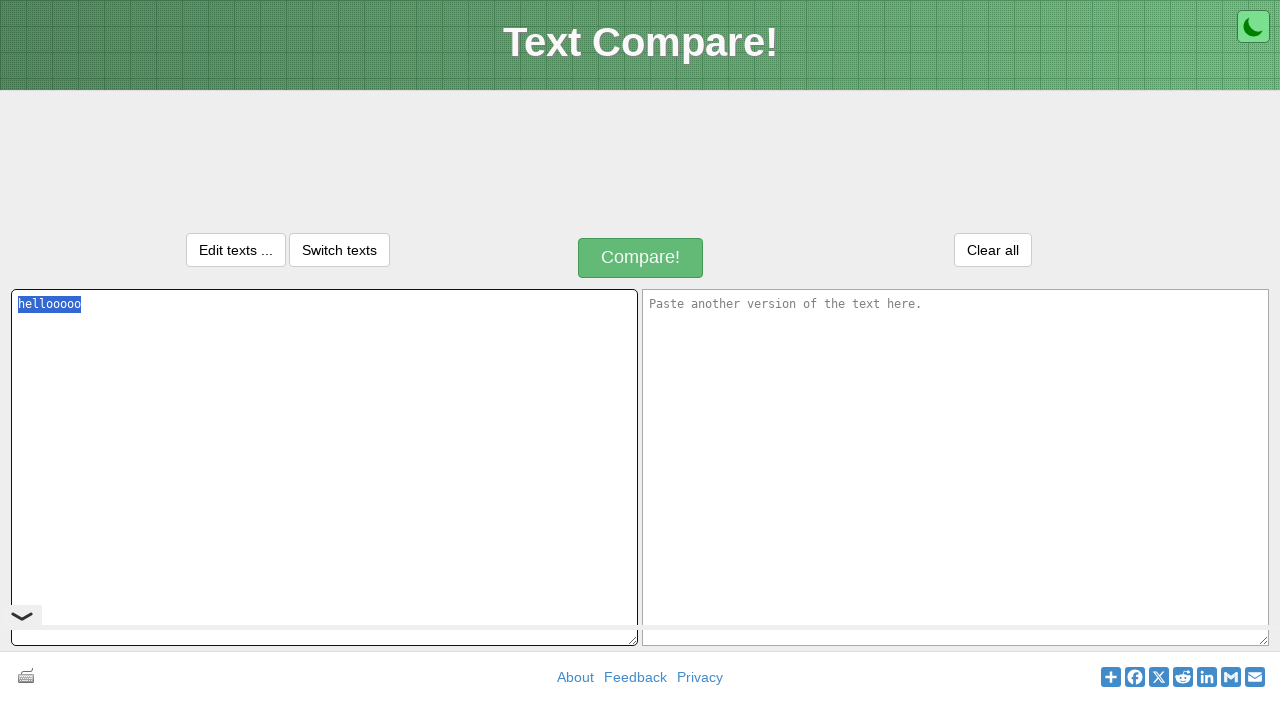

Tabbed to second text input field
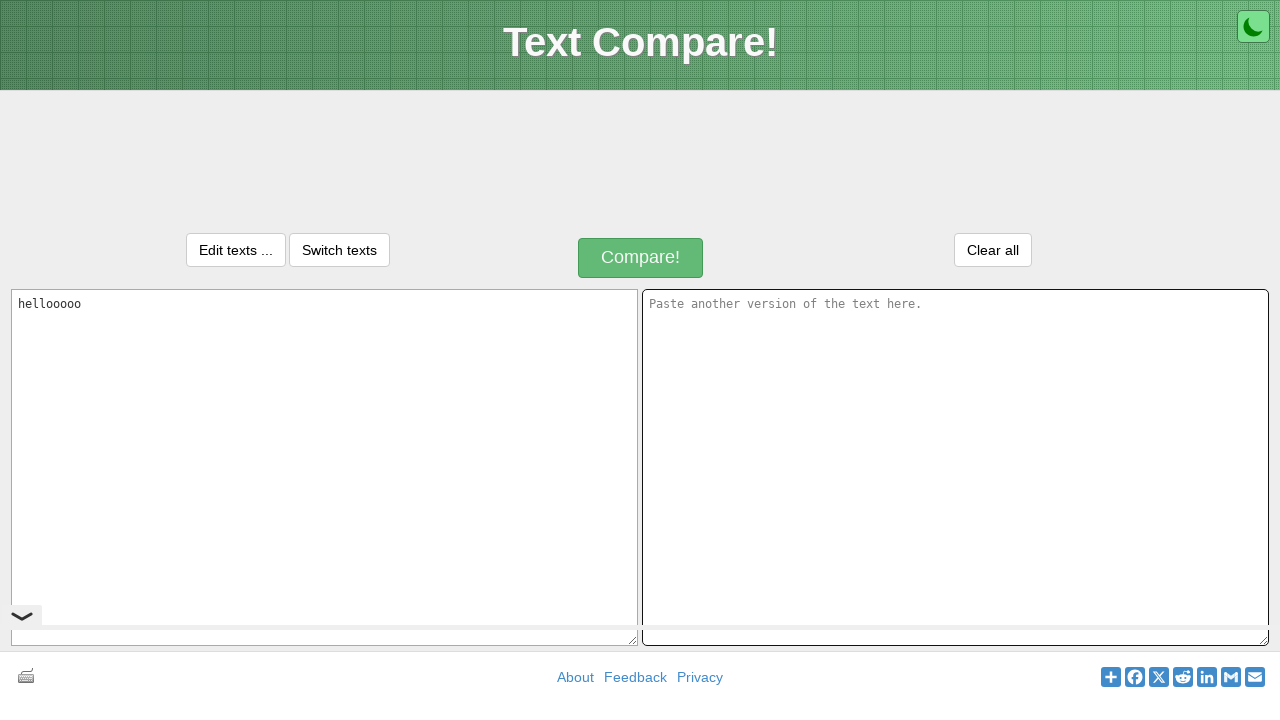

Pasted copied text into second input field using Ctrl+V
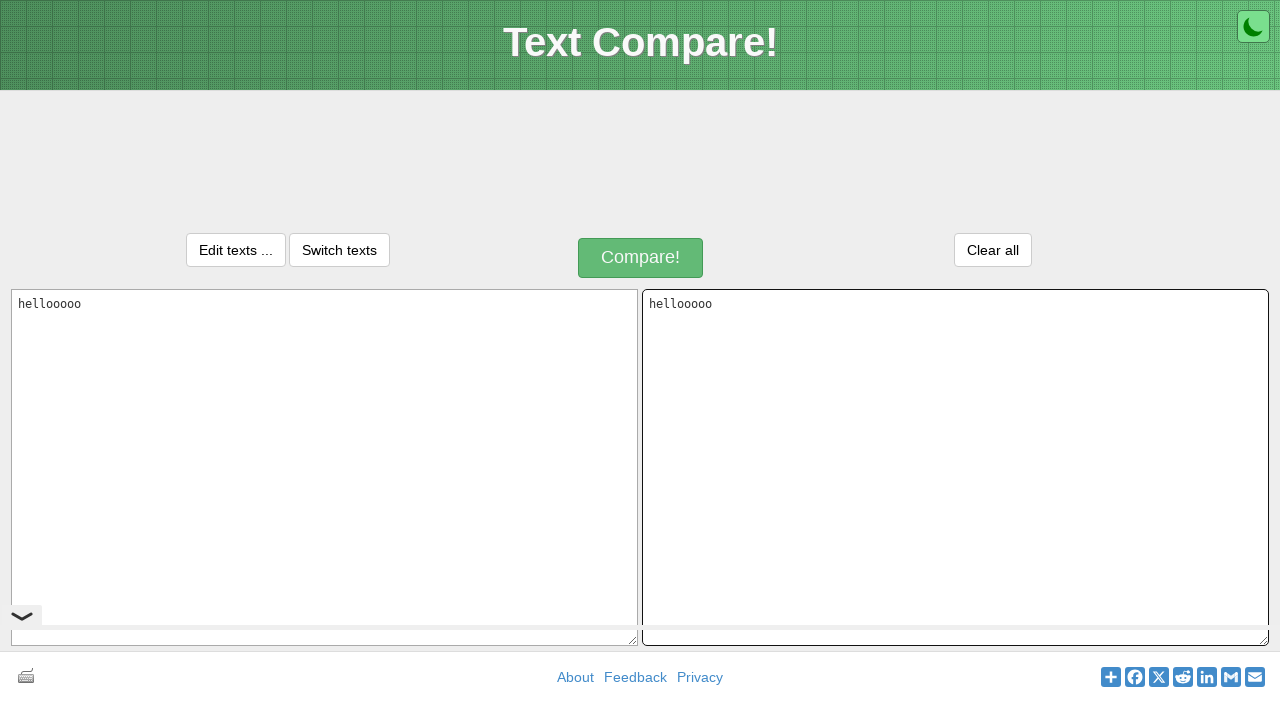

Waited 1000ms for paste operation to complete
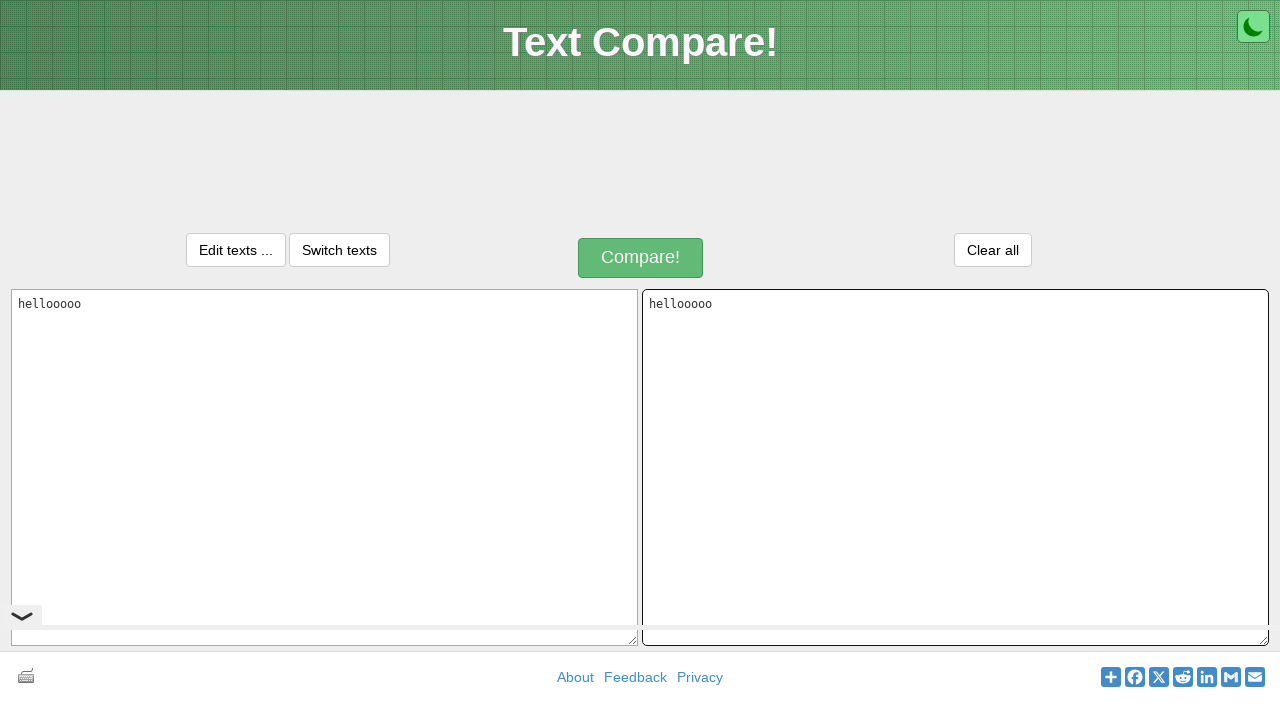

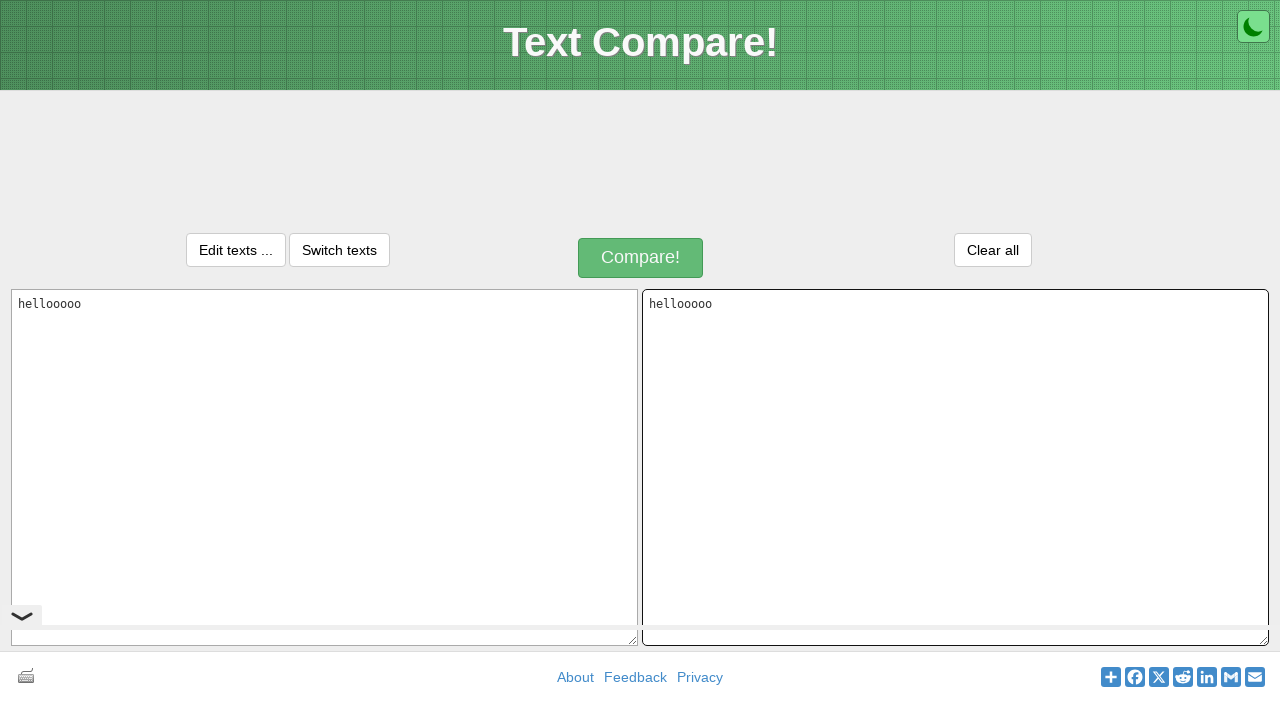